Tests JavaScript alert functionality by navigating to a tutorial page and clicking the Confirmation Alert button to trigger a browser alert dialog.

Starting URL: http://www.tizag.com/javascriptT/javascriptalert.php

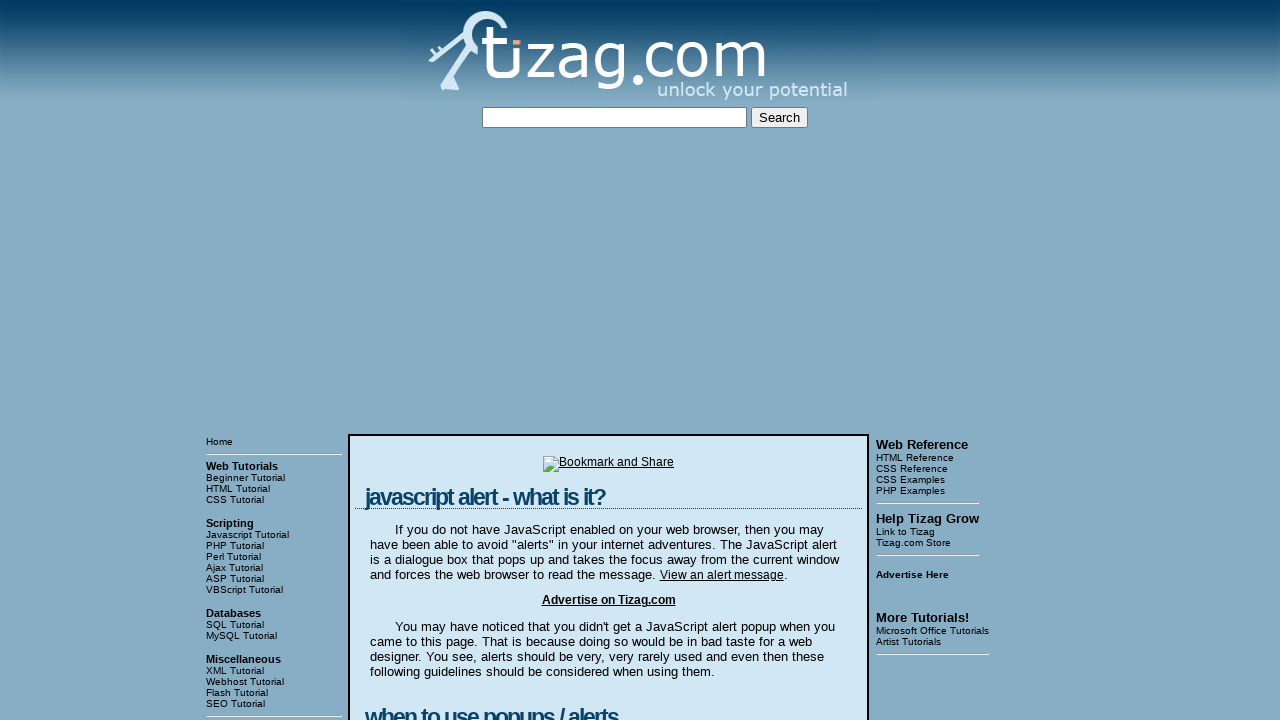

Clicked the Confirmation Alert button at (428, 361) on input[value='Confirmation Alert']
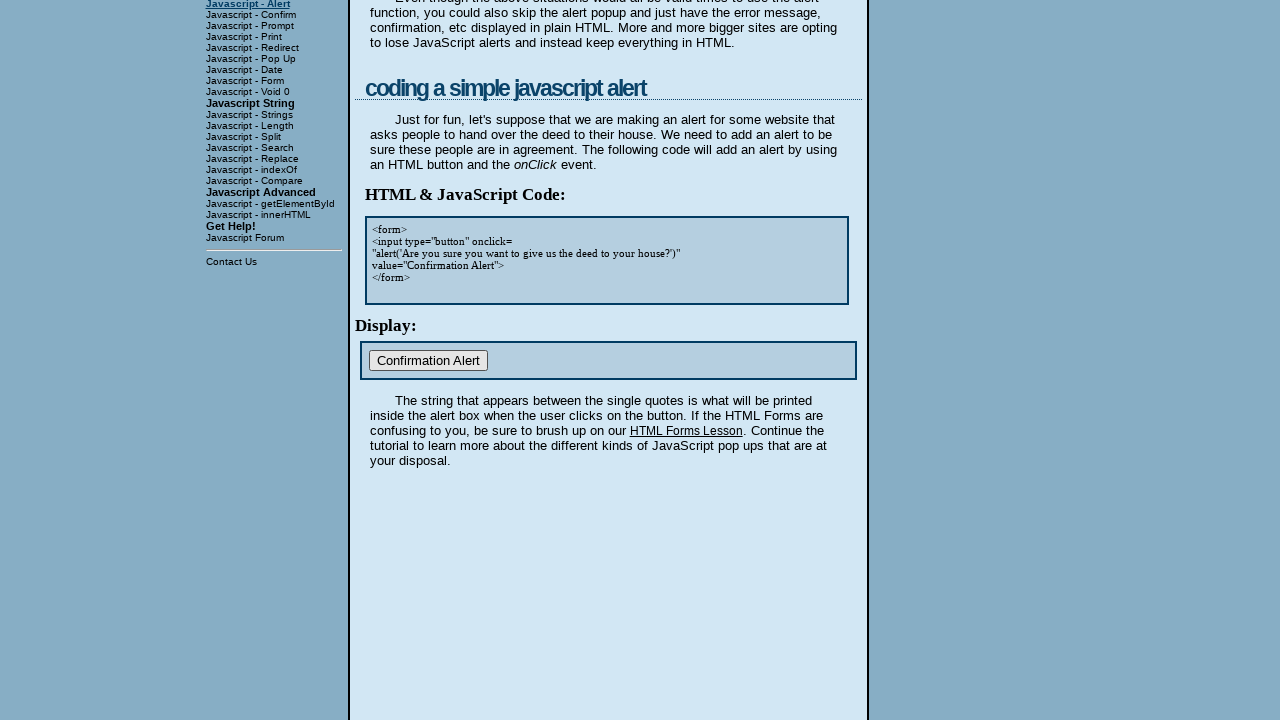

Set up dialog handler to accept confirmation alert
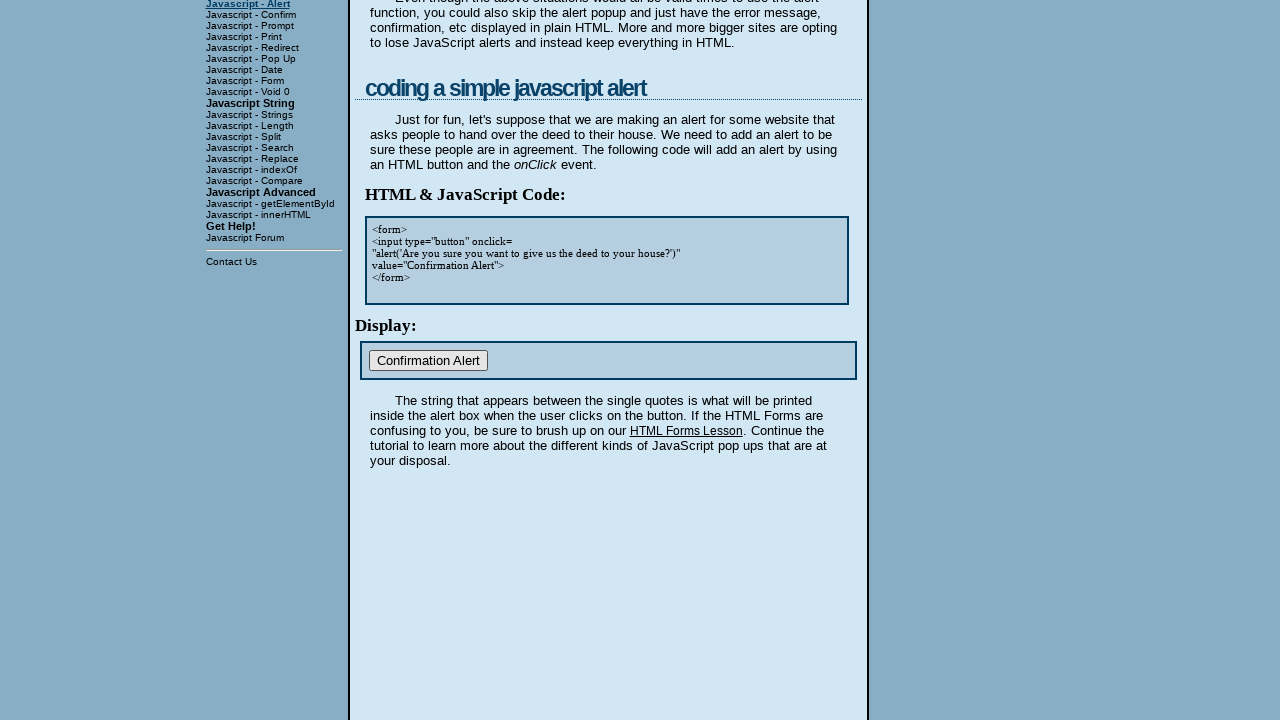

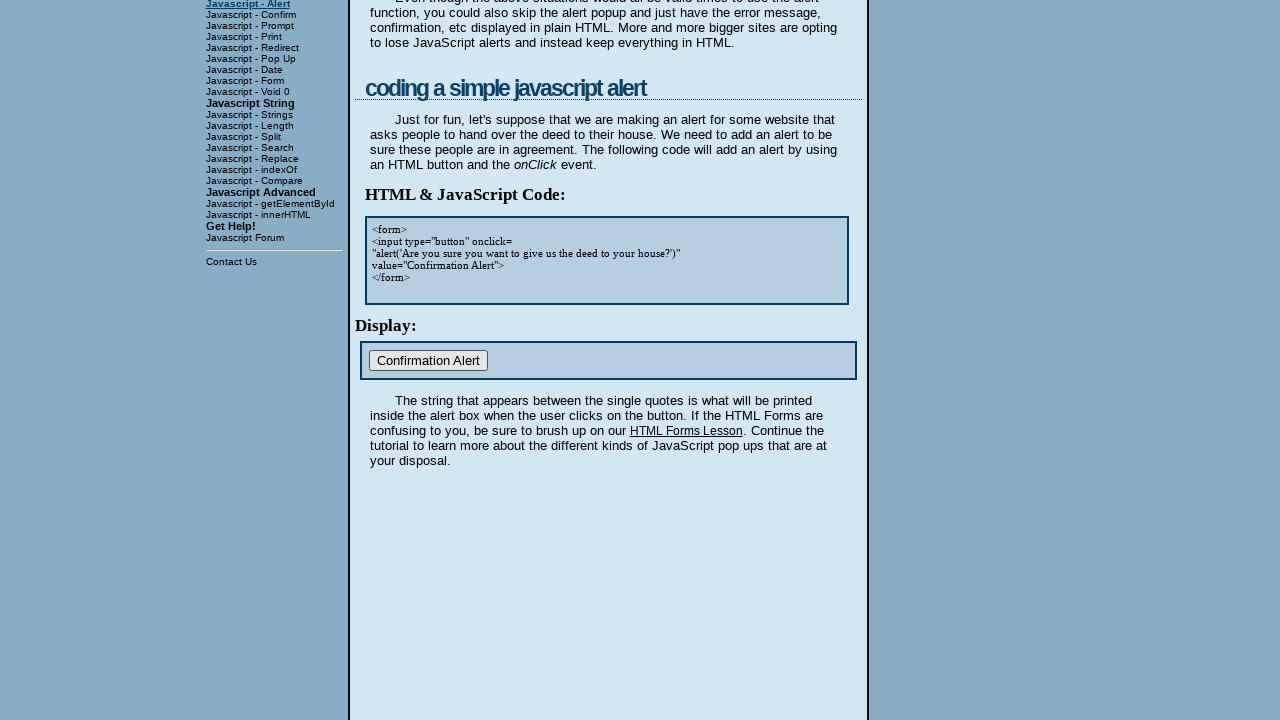